Tests the complete flight booking flow on BlazeDemo - selecting departure and destination cities, choosing a flight, filling in passenger and payment details, and verifying the purchase confirmation.

Starting URL: https://www.blazedemo.com/

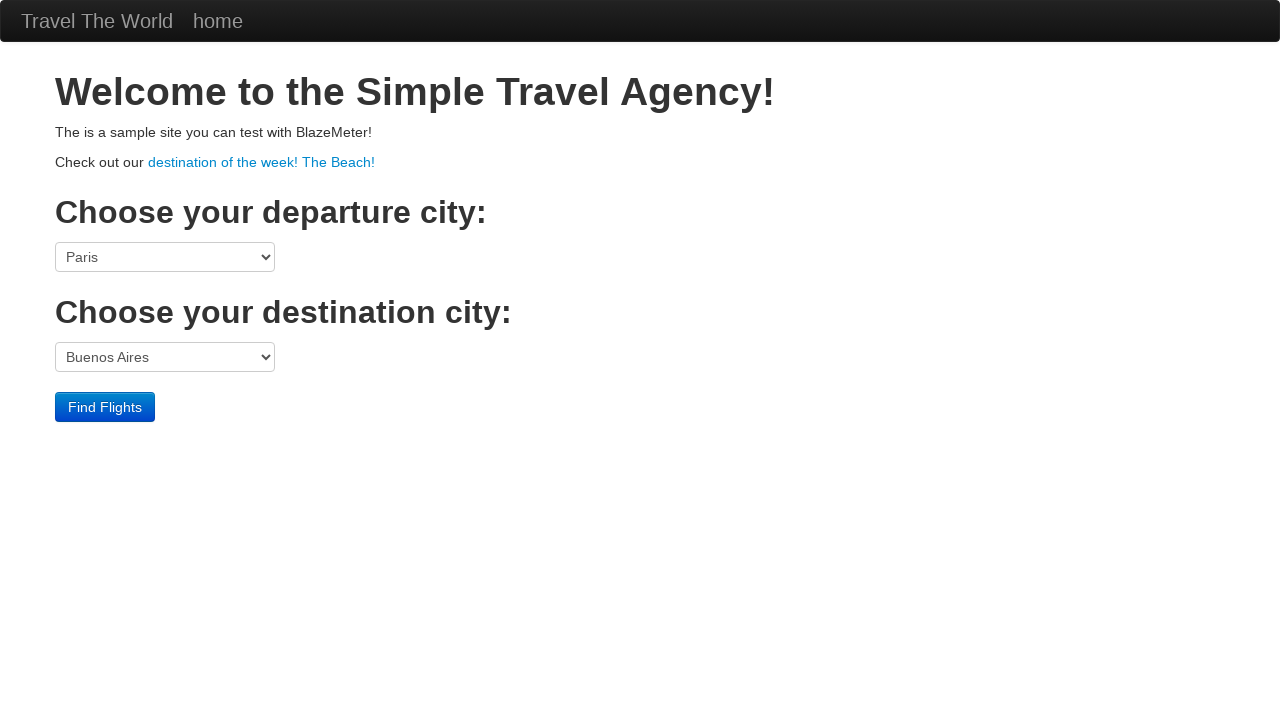

Clicked departure city dropdown at (165, 257) on select[name='fromPort']
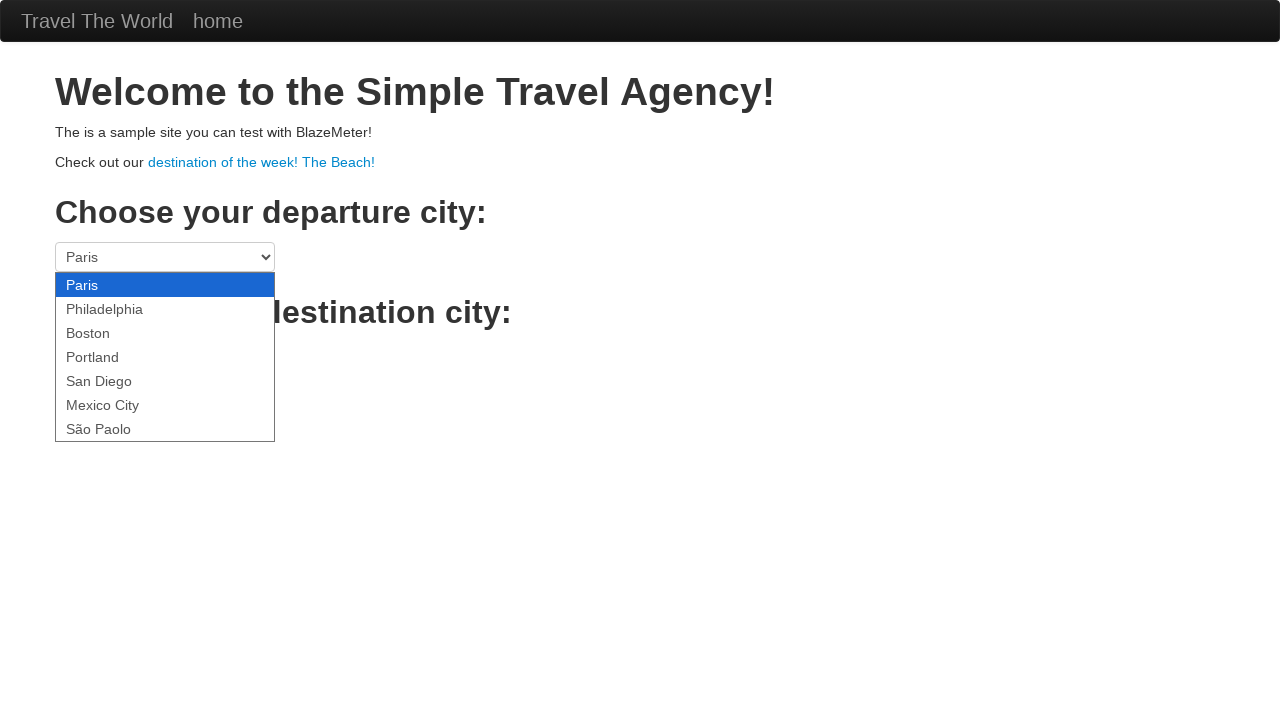

Selected São Paolo as departure city on select[name='fromPort']
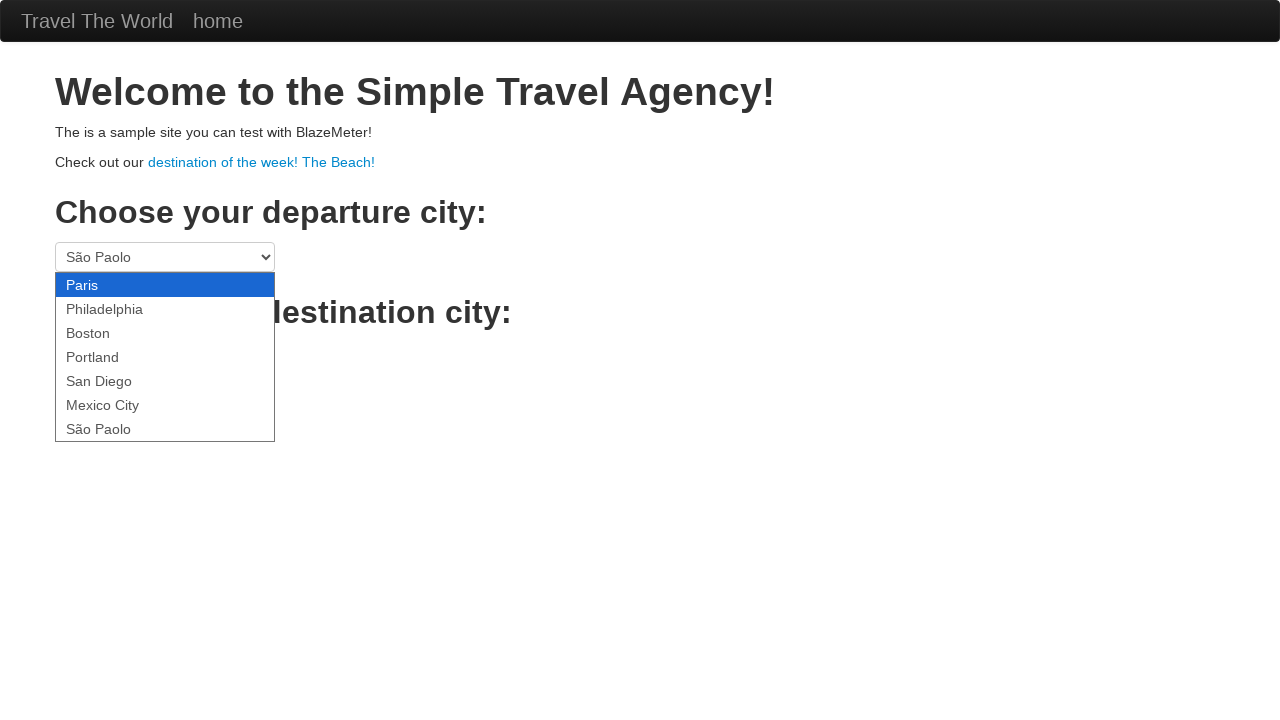

Clicked destination city dropdown at (165, 357) on select[name='toPort']
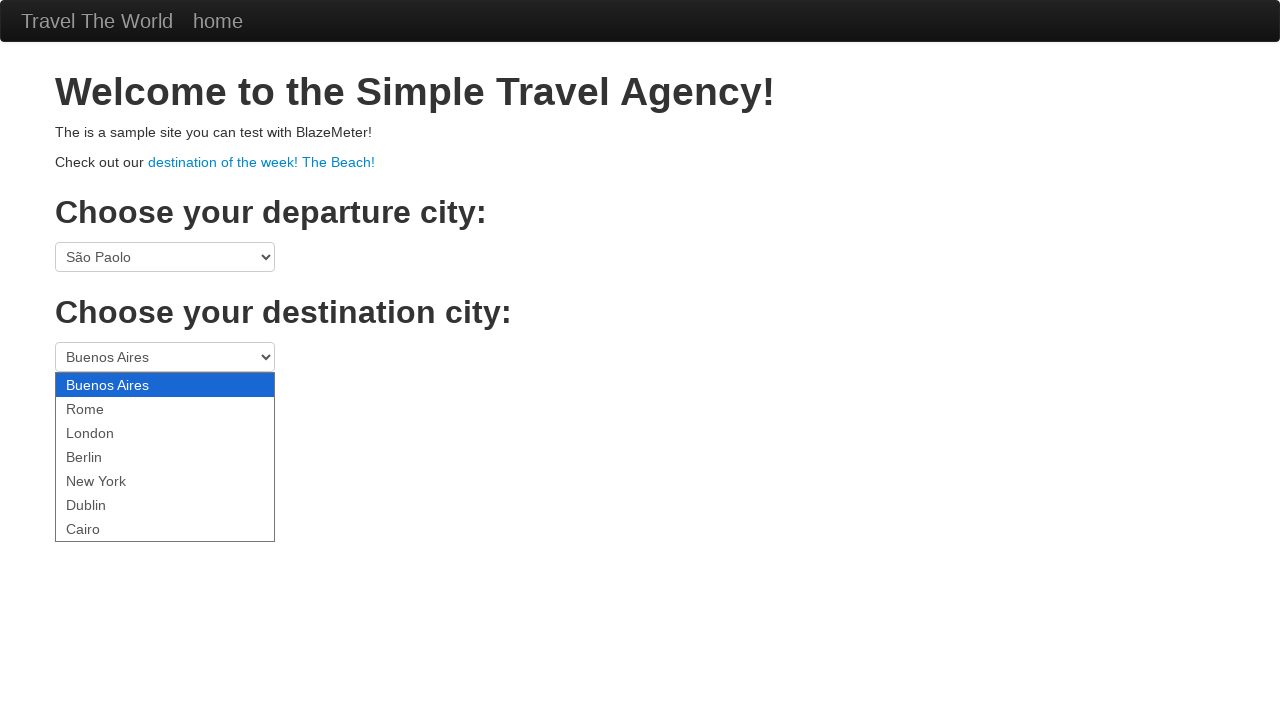

Selected Rome as destination city on select[name='toPort']
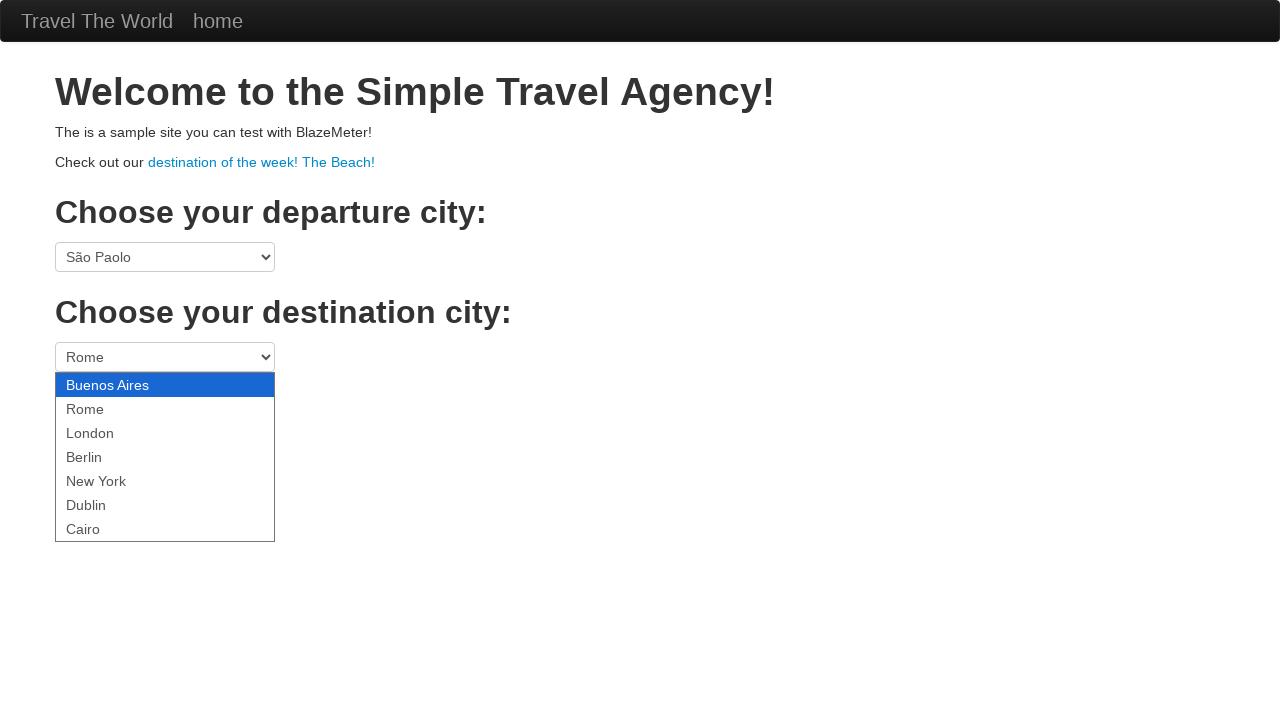

Clicked Find Flights button at (105, 407) on .btn-primary
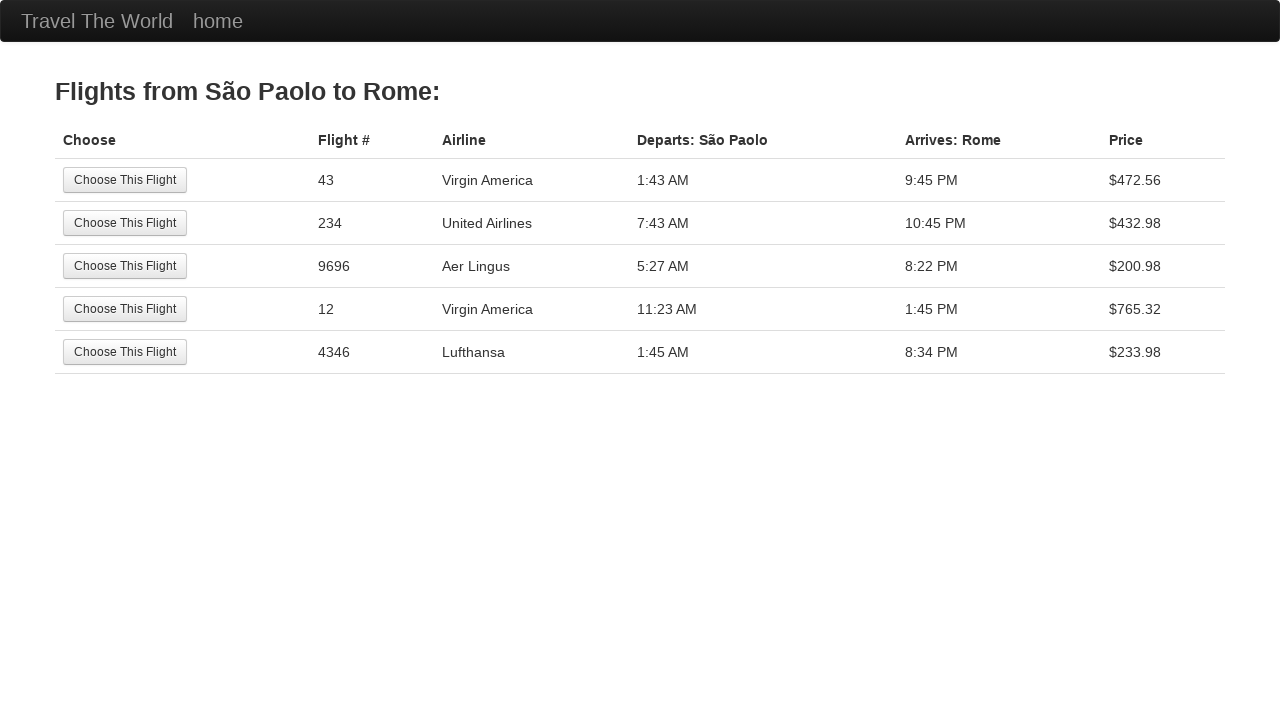

Selected the first available flight at (125, 180) on tr:nth-child(1) .btn
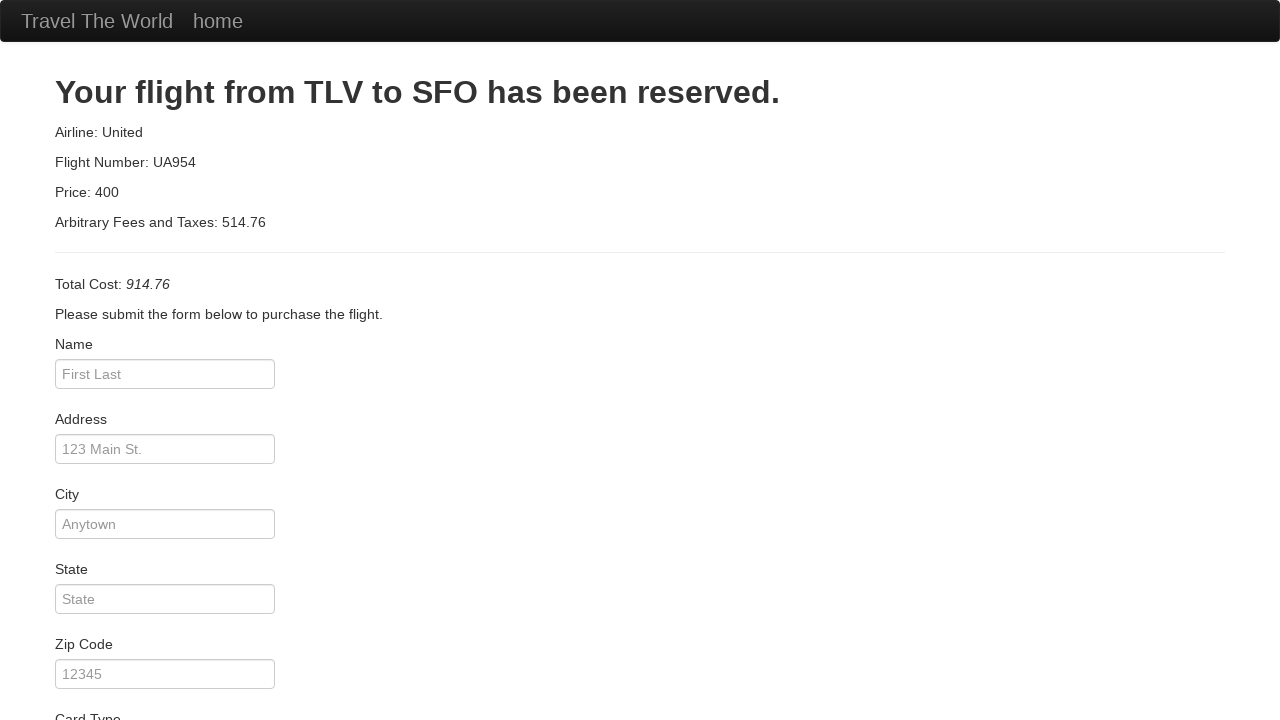

Clicked passenger name field at (165, 374) on #inputName
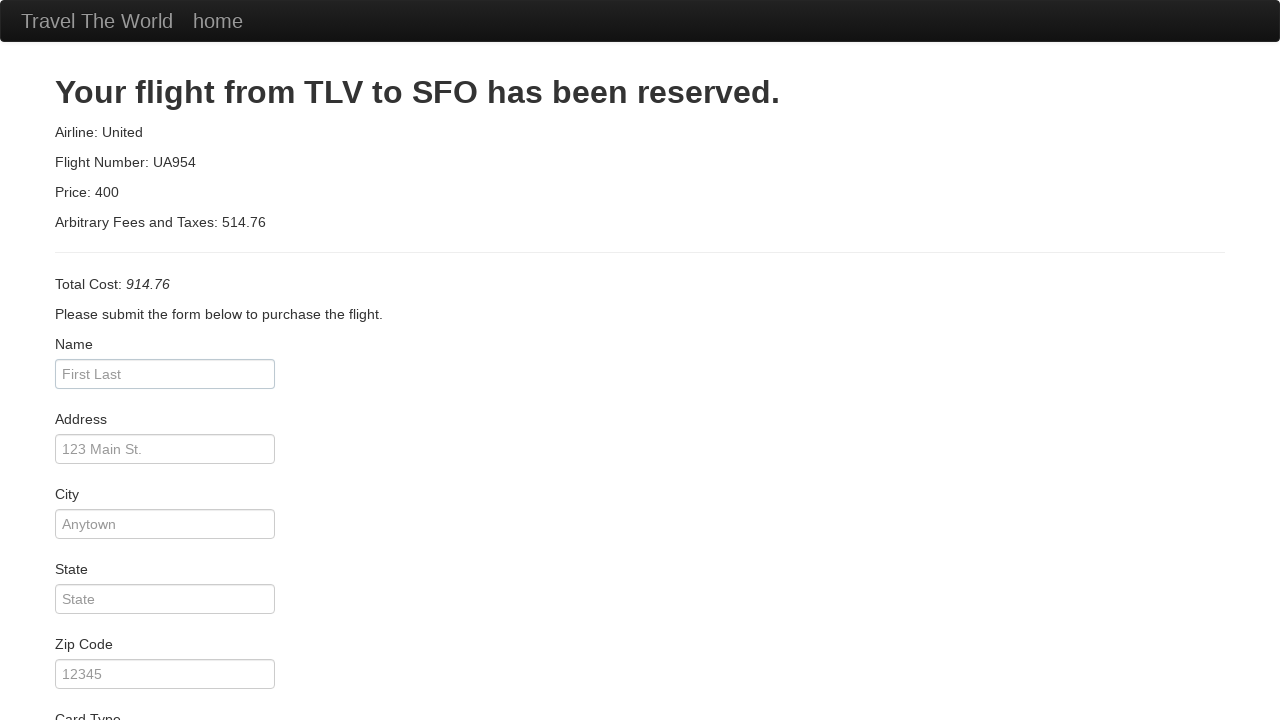

Entered passenger name 'Fernanda' on #inputName
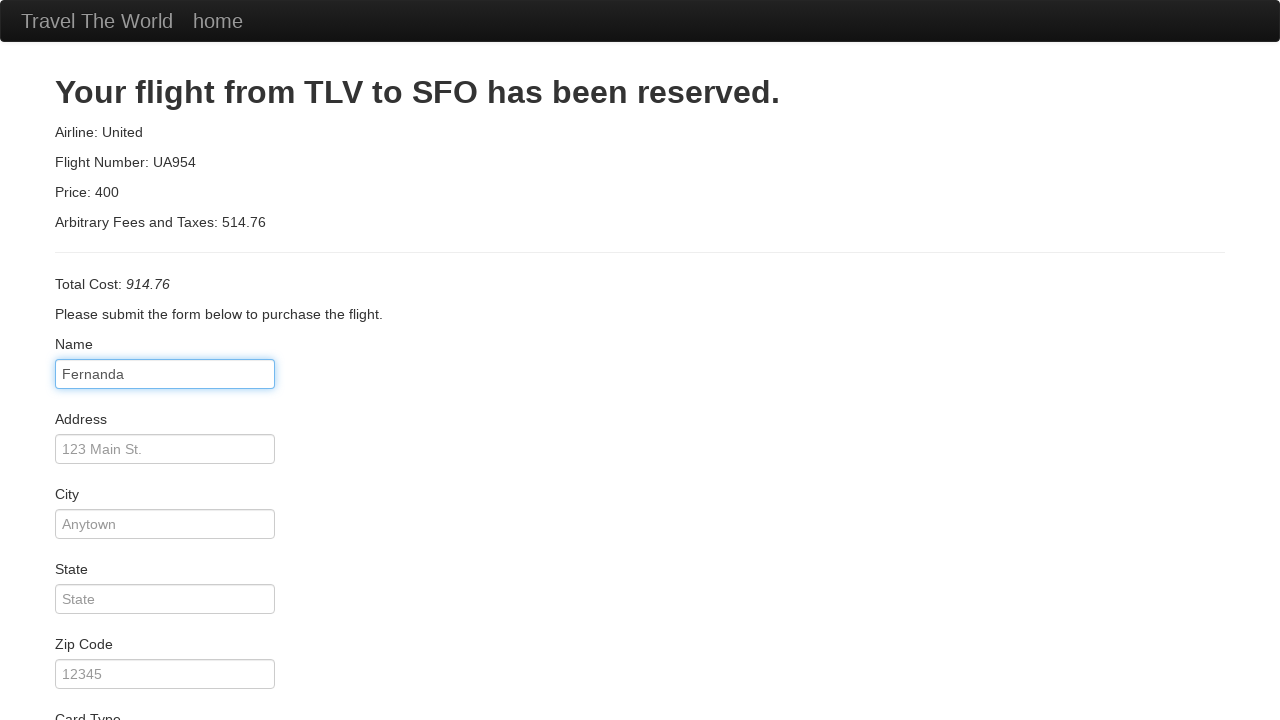

Entered address '123 main st' on #address
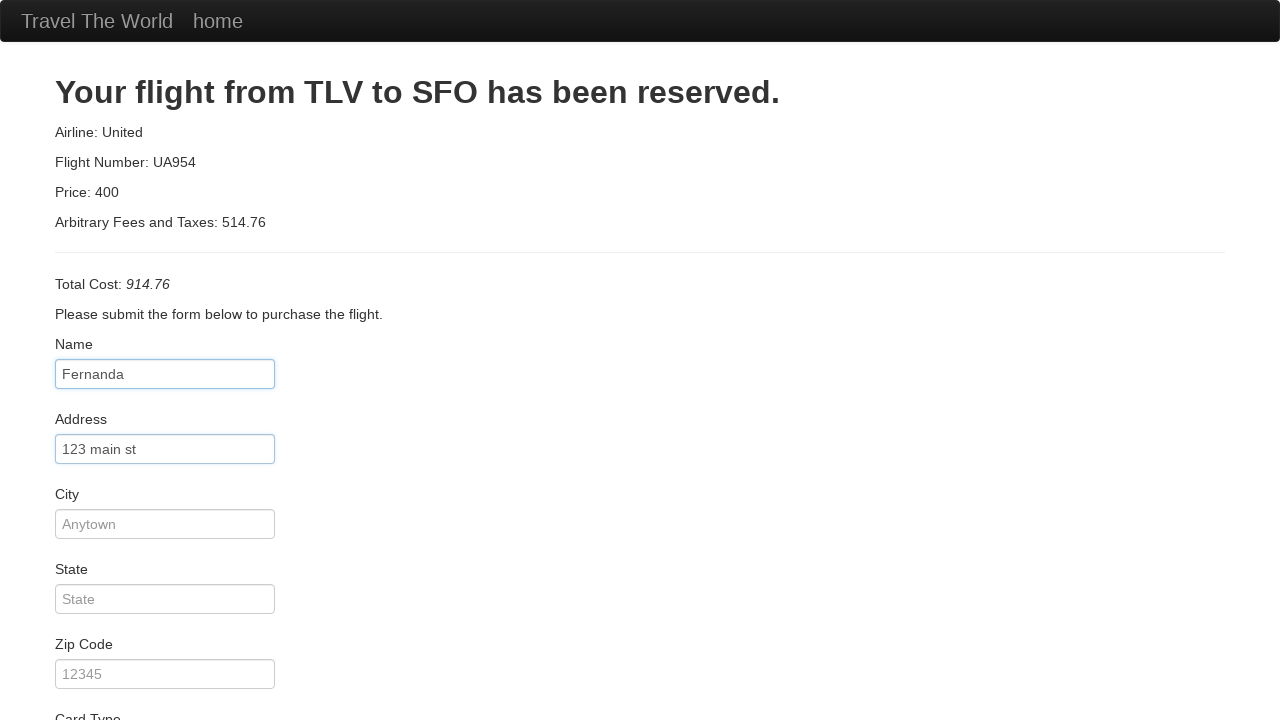

Entered city 'Salvador' on #city
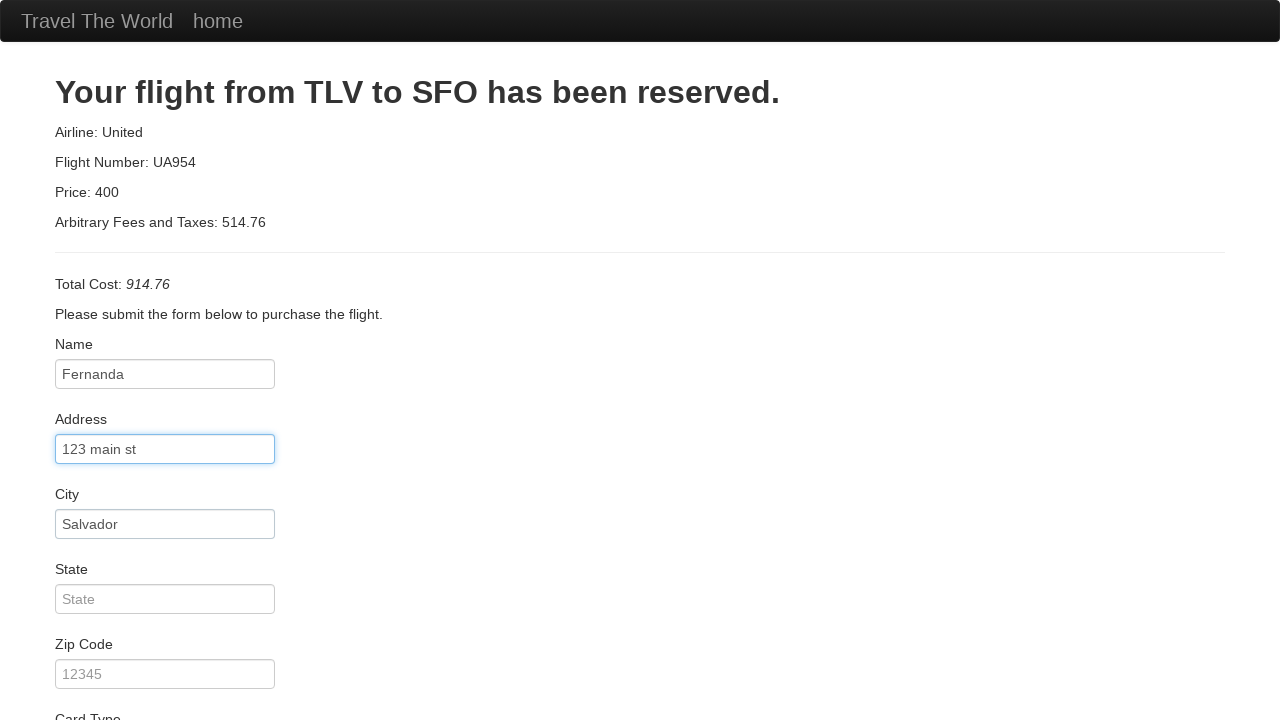

Entered state 'BA' on #state
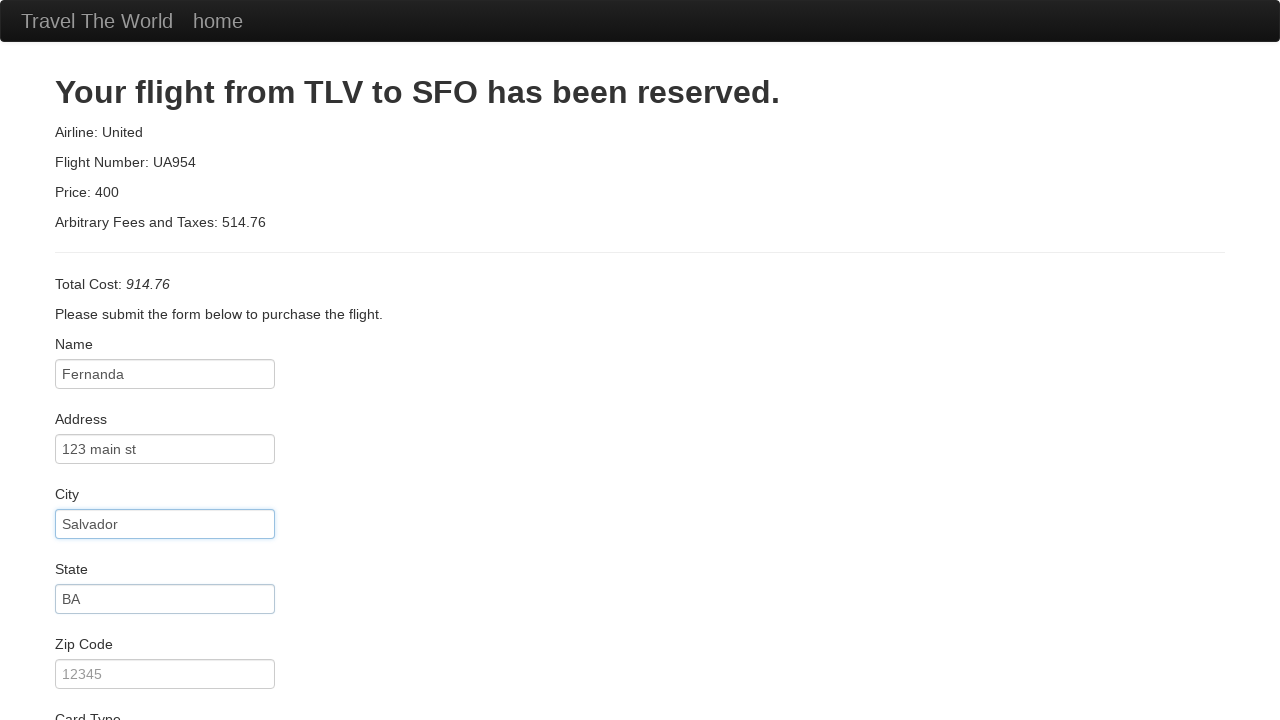

Entered zip code '12345' on #zipCode
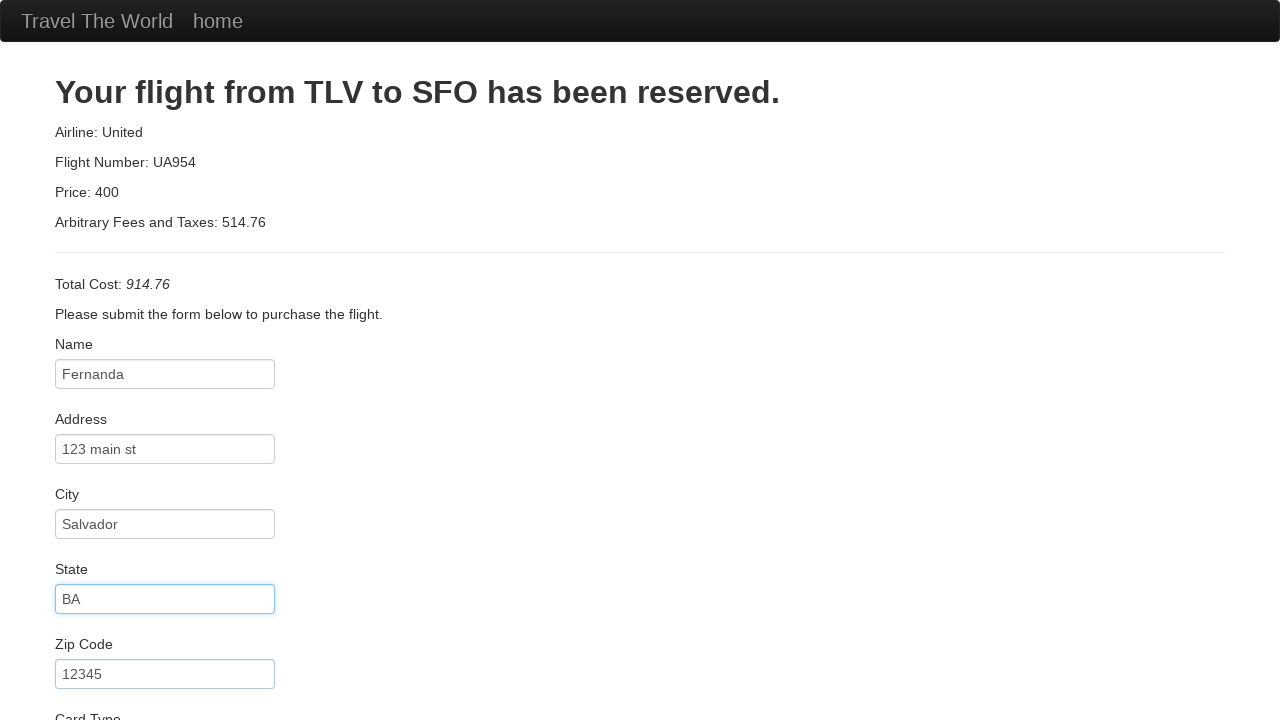

Clicked card type dropdown at (165, 360) on #cardType
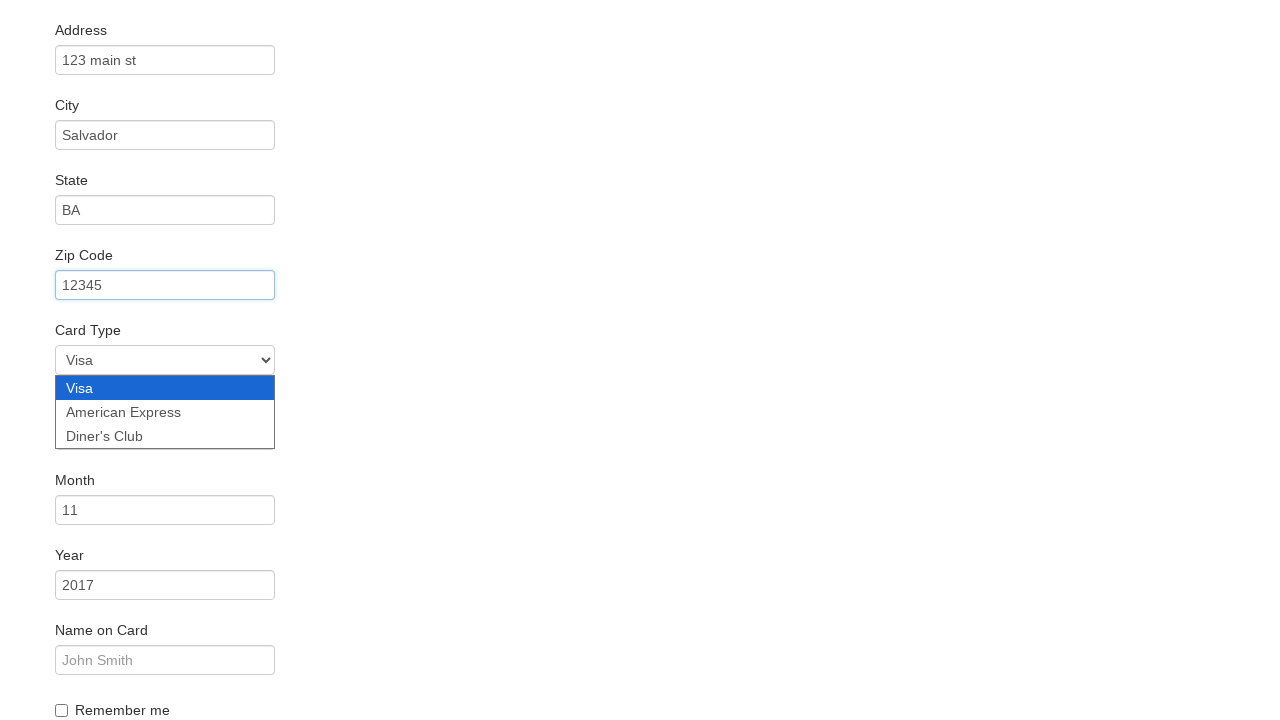

Selected American Express as card type on #cardType
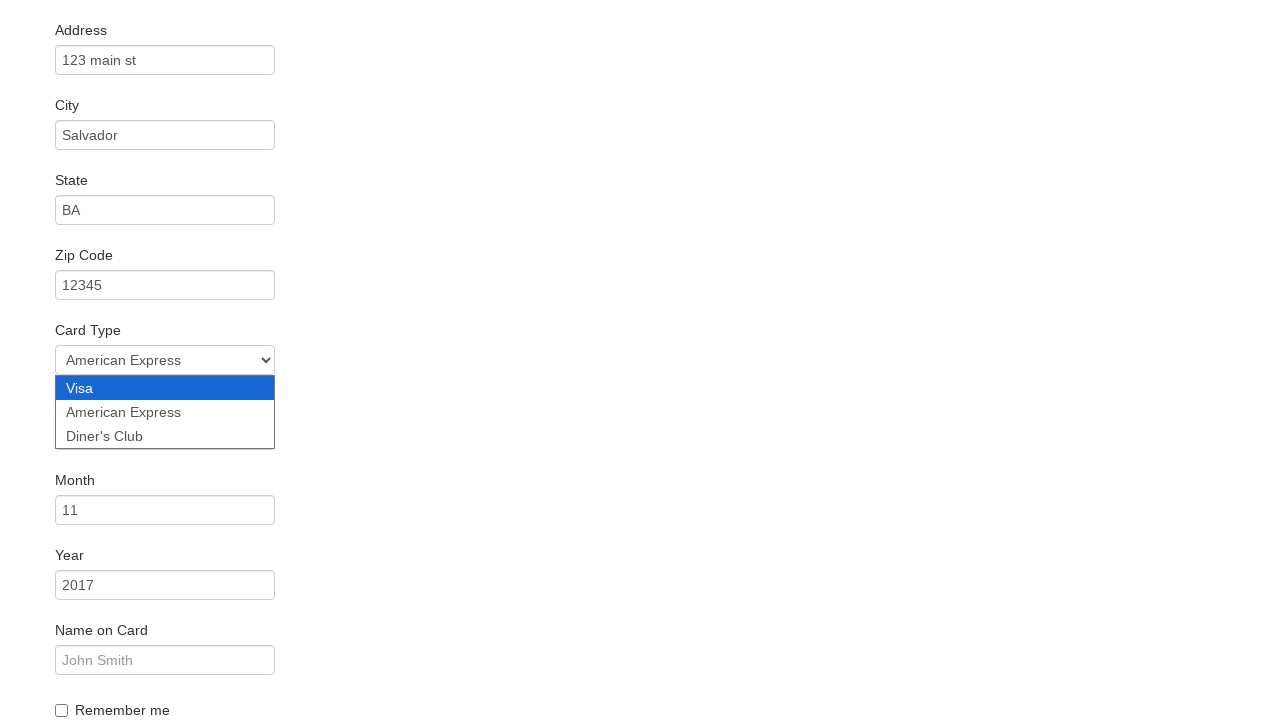

Clicked credit card number field at (165, 435) on #creditCardNumber
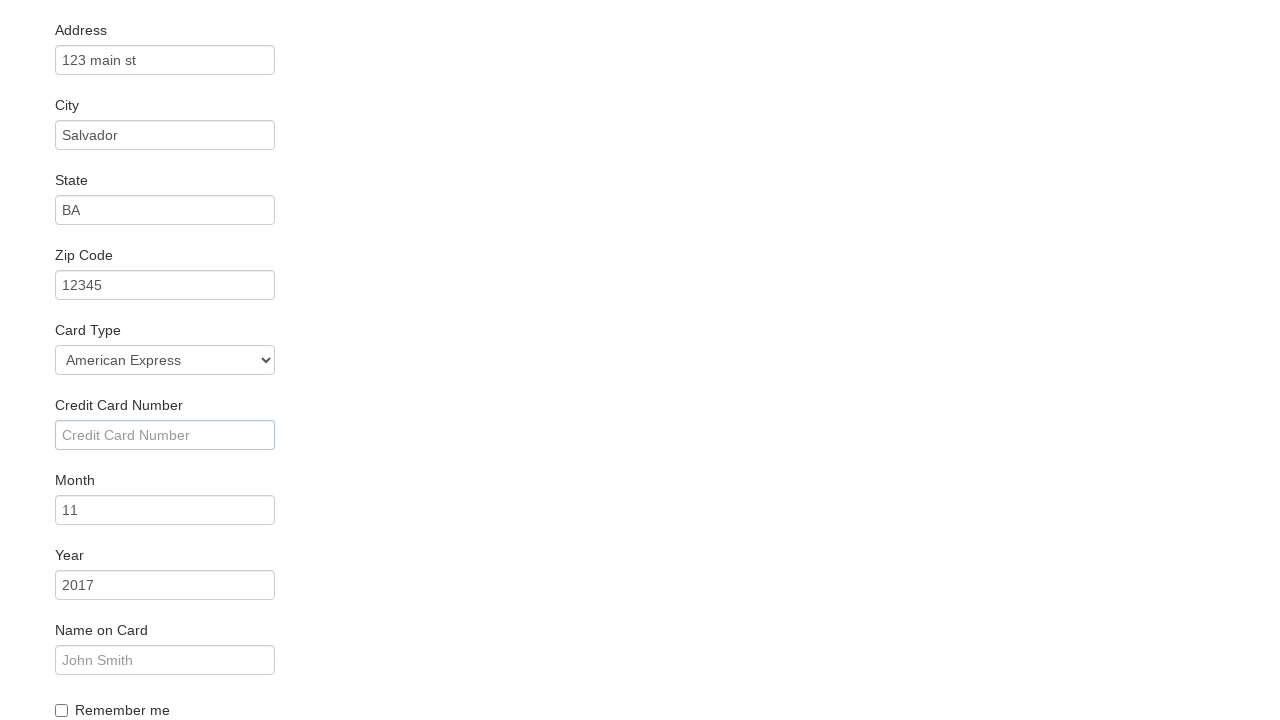

Entered credit card number on #creditCardNumber
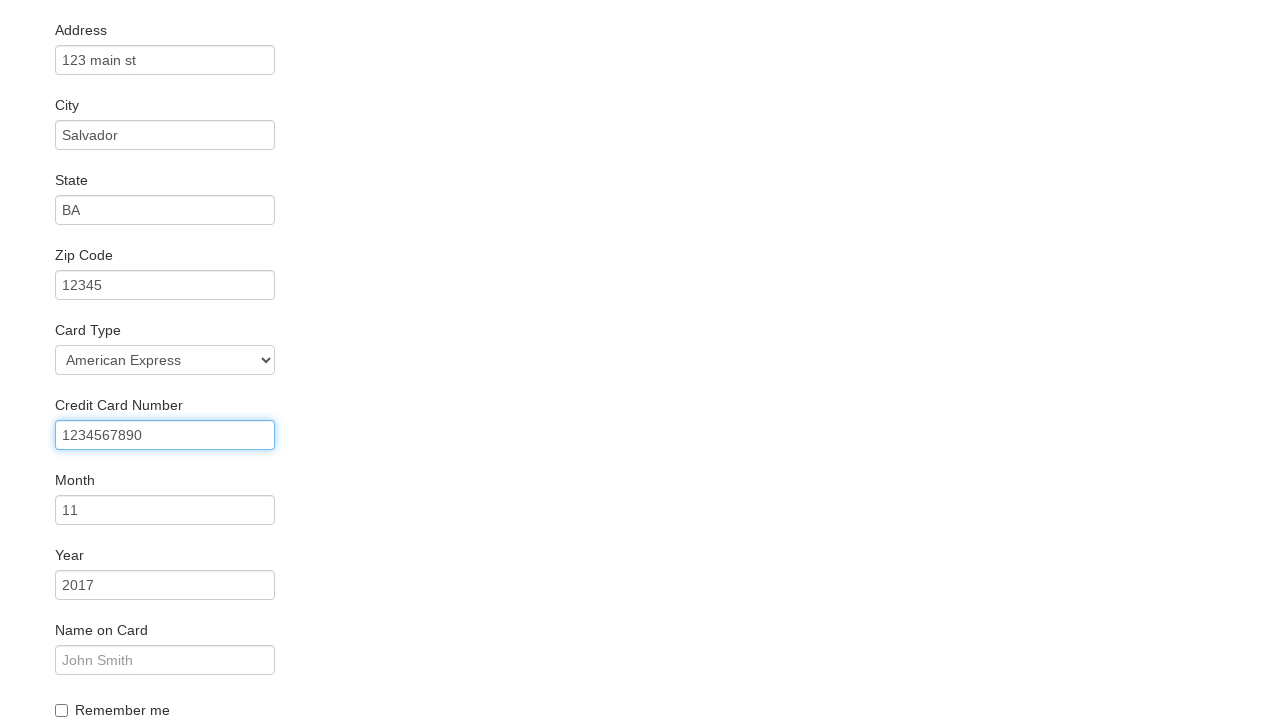

Clicked credit card month field at (165, 510) on #creditCardMonth
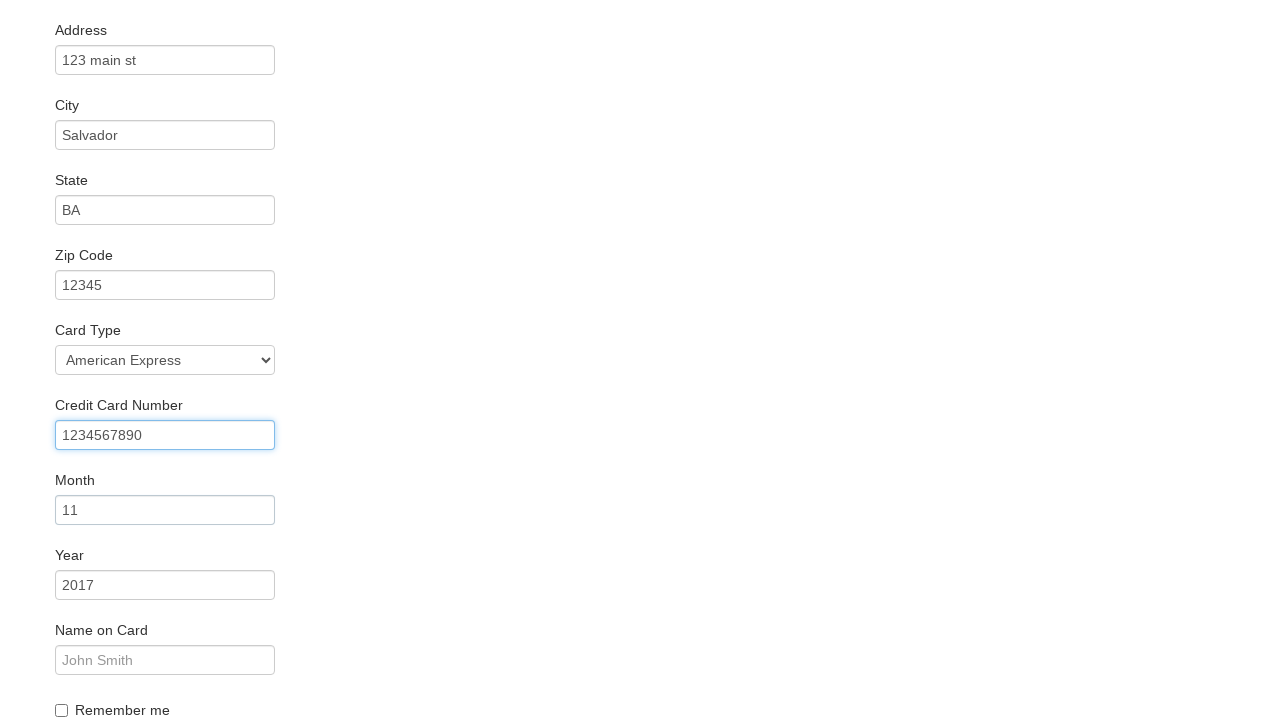

Clicked name on card field at (165, 660) on #nameOnCard
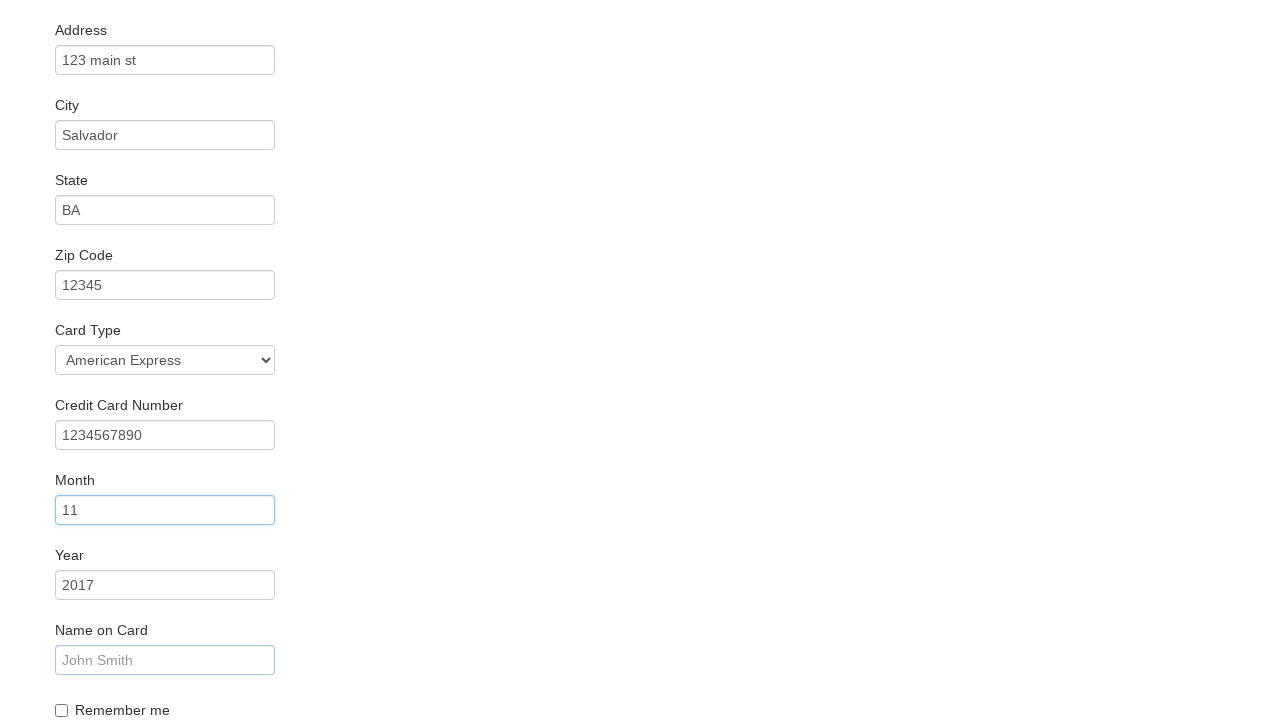

Entered name on card 'Fernanda B' on #nameOnCard
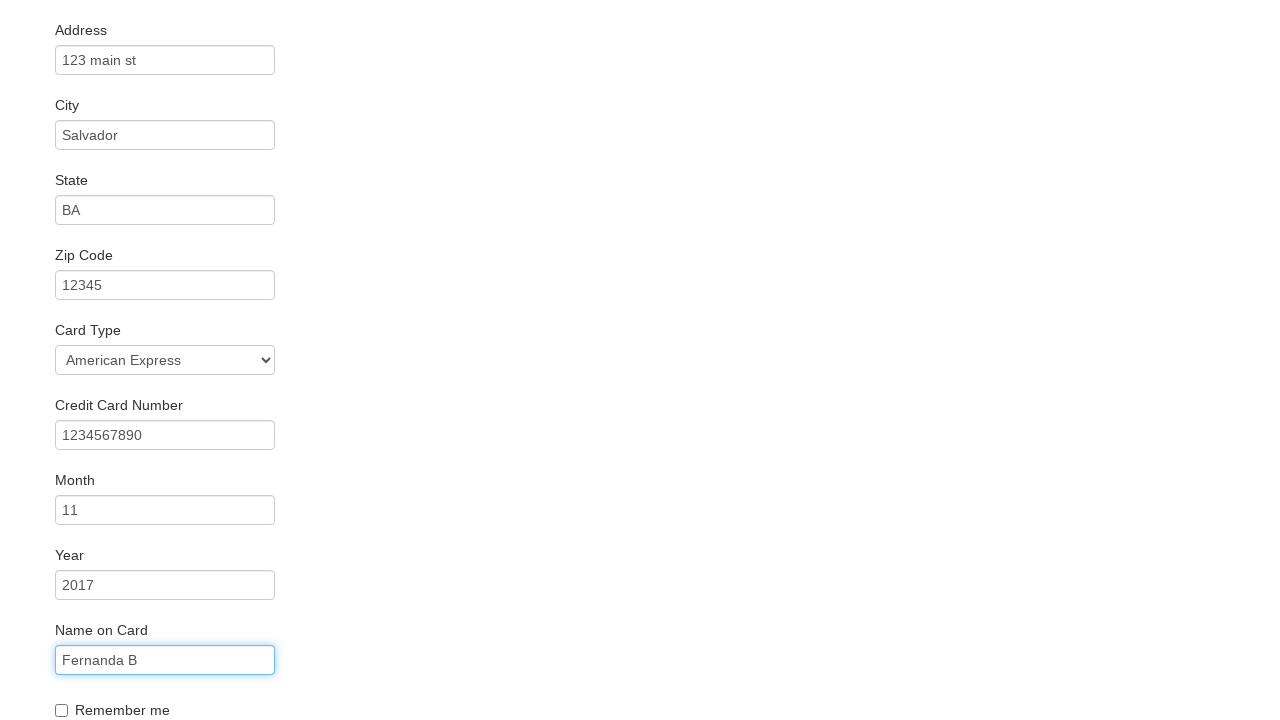

Checked 'Remember Me' checkbox at (62, 710) on #rememberMe
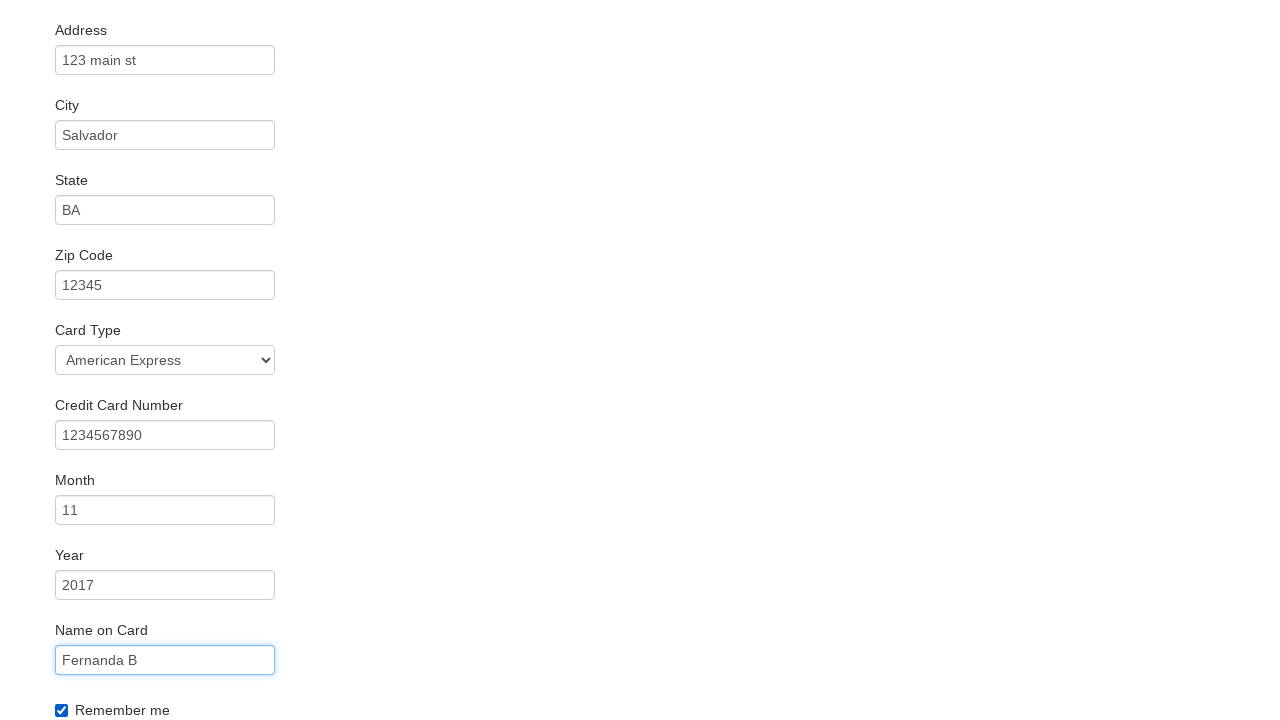

Clicked Purchase Flight button at (118, 685) on .btn-primary
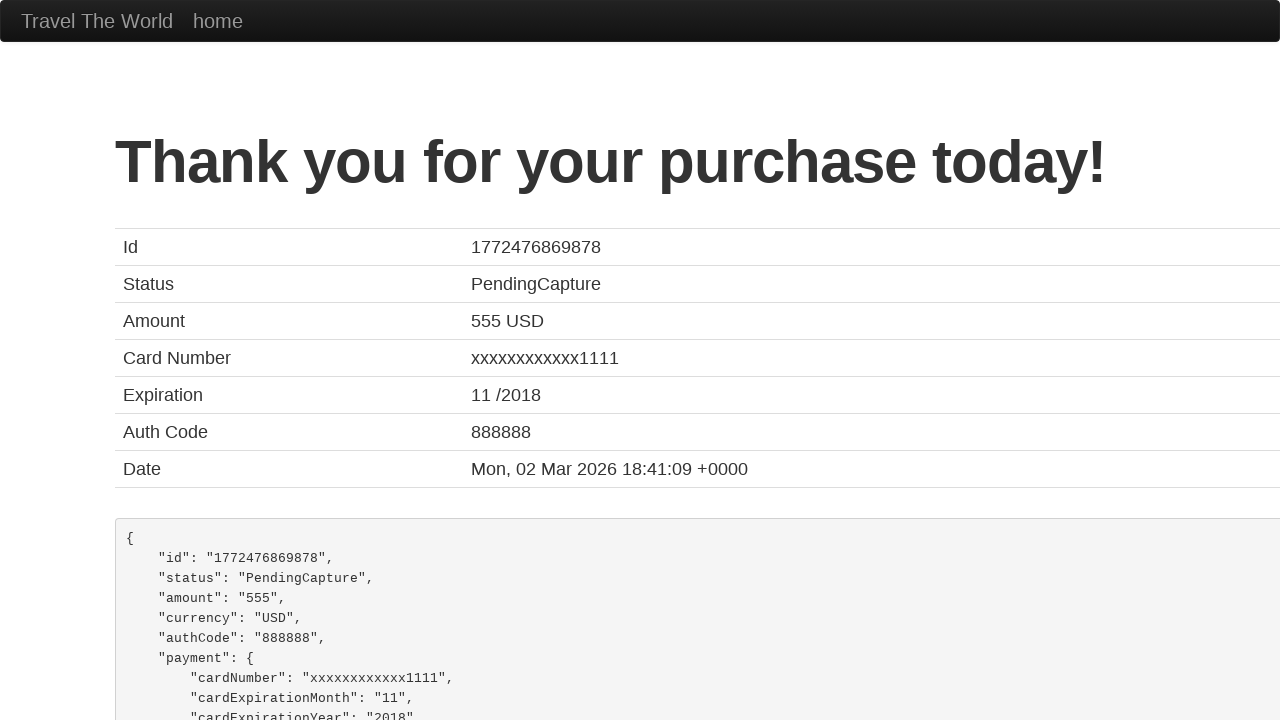

Purchase confirmation page loaded successfully
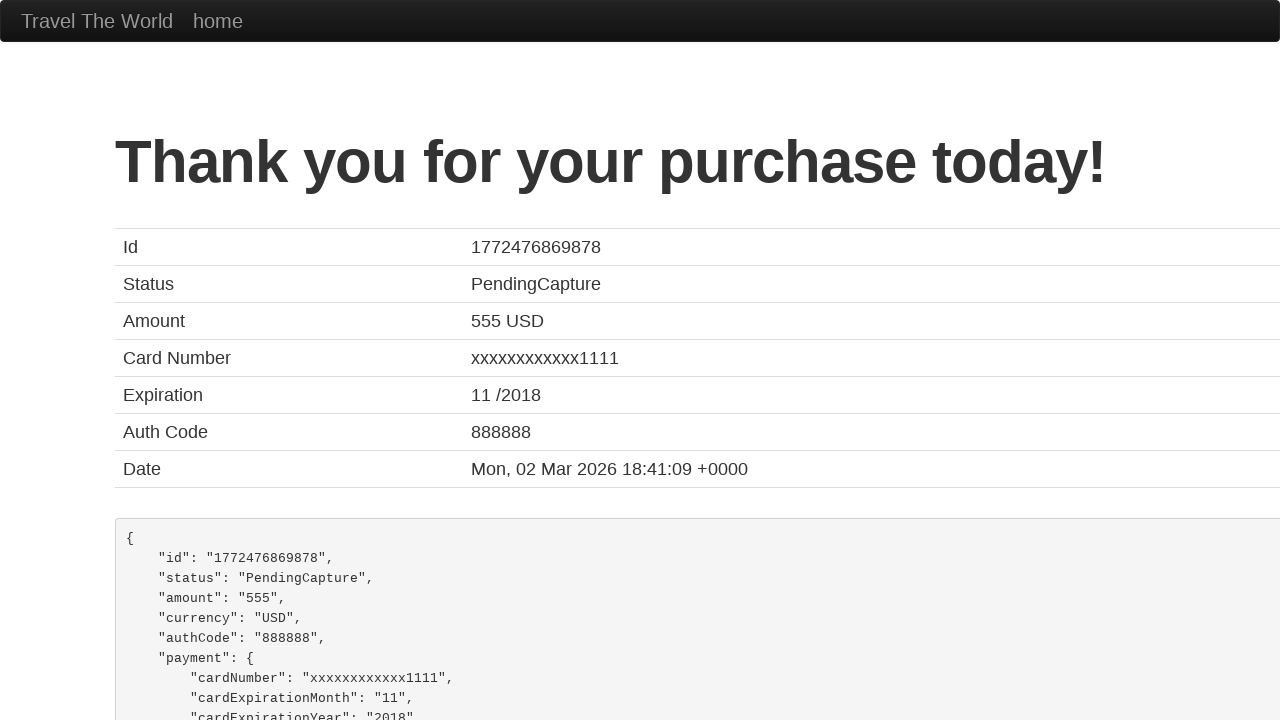

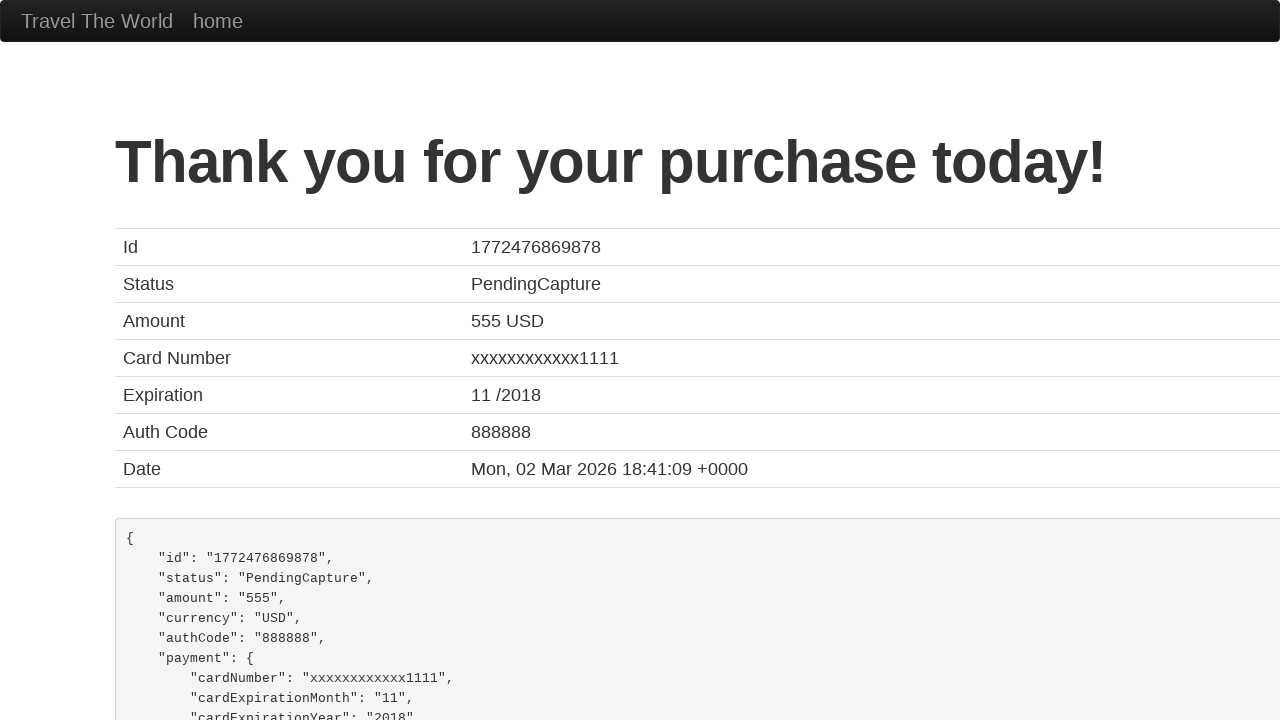